Tests file download functionality by clicking on a download link on the page

Starting URL: https://the-internet.herokuapp.com/download

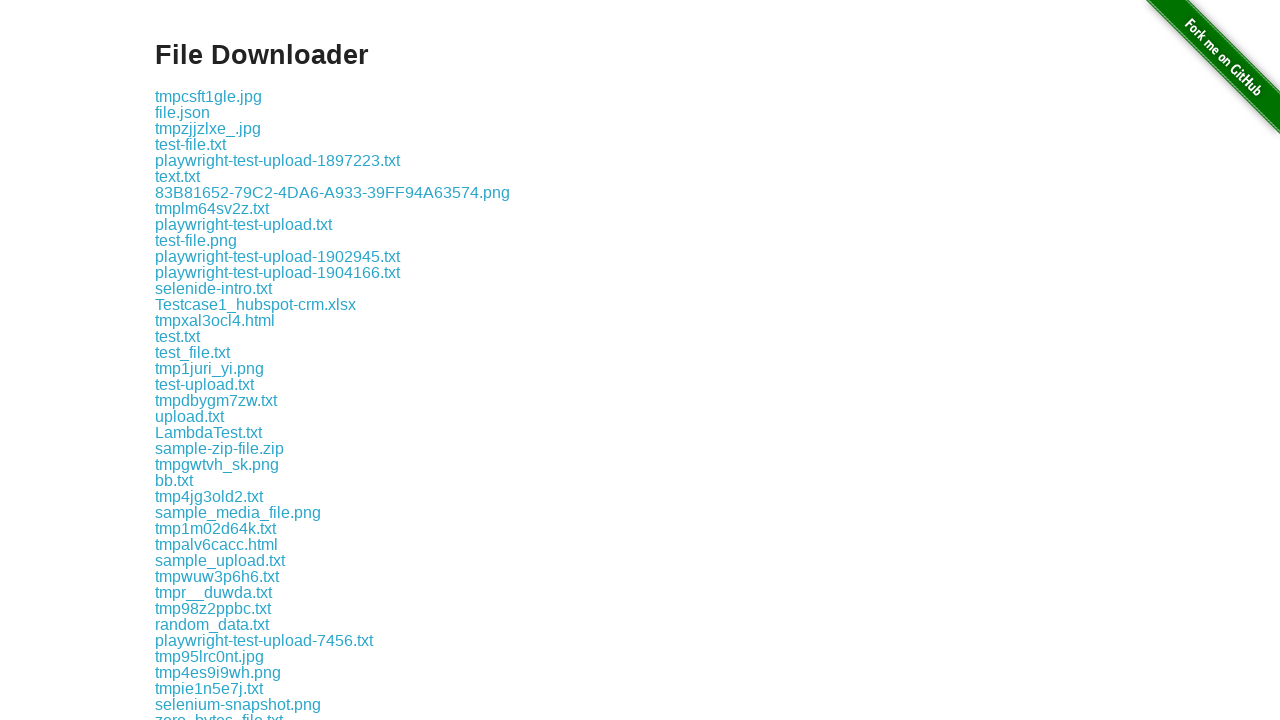

Navigated to download page
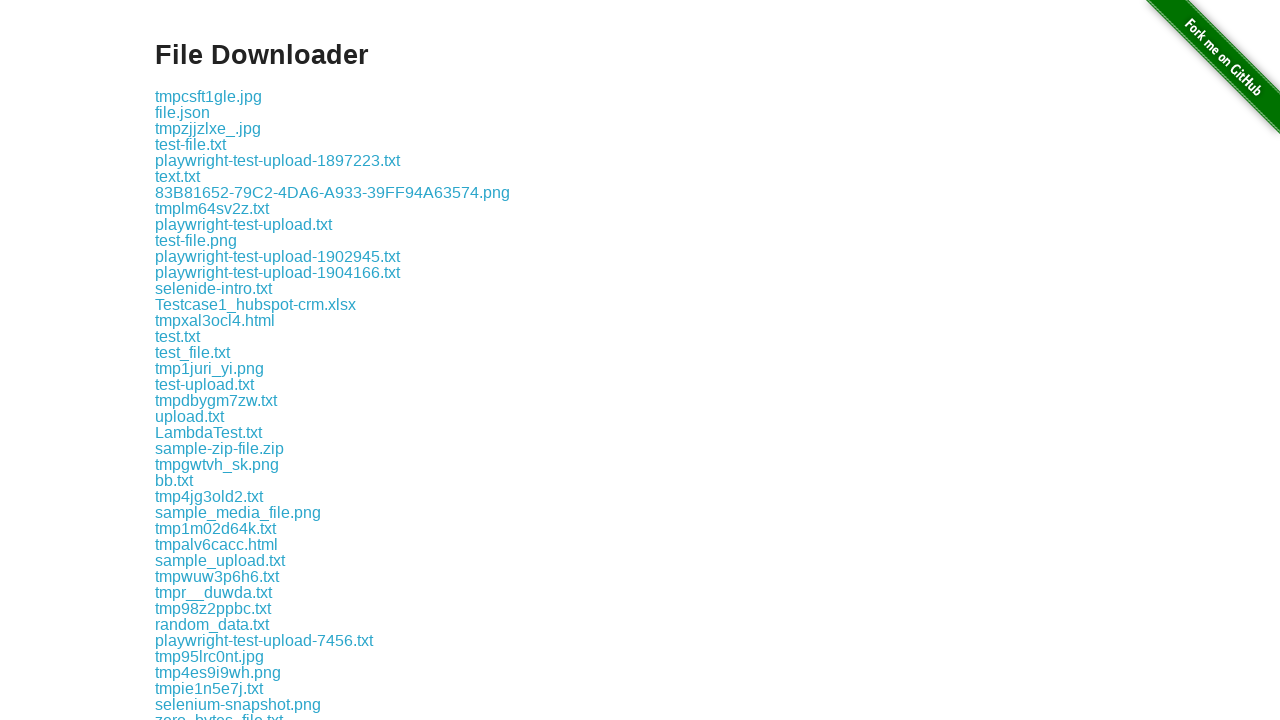

Clicked on download link at (192, 352) on xpath=//*[@id='content']/div/a[17]
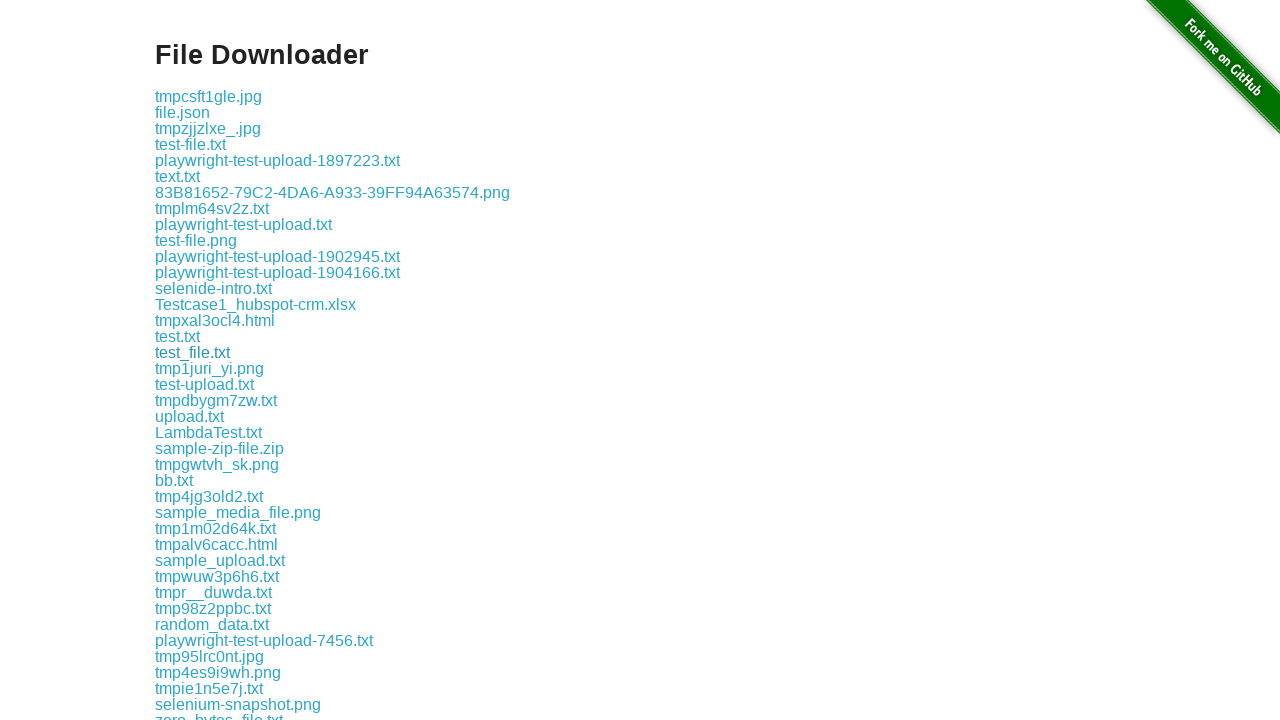

Waited for download to initiate
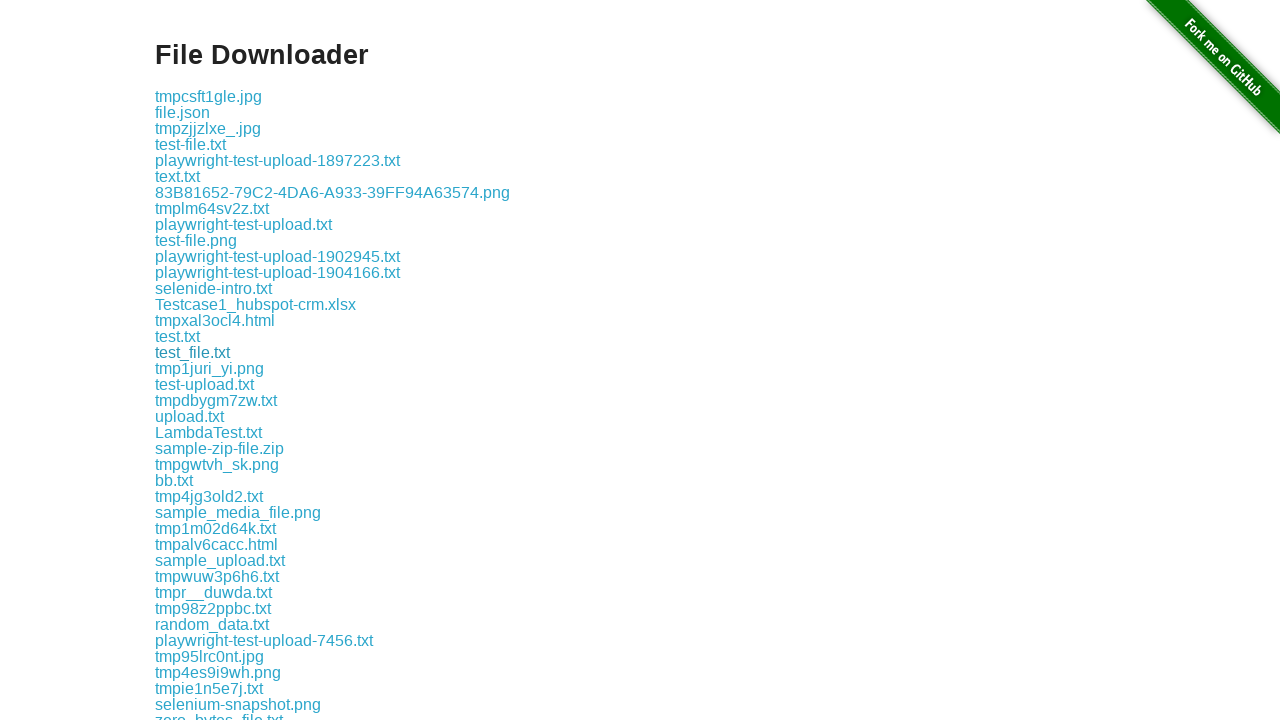

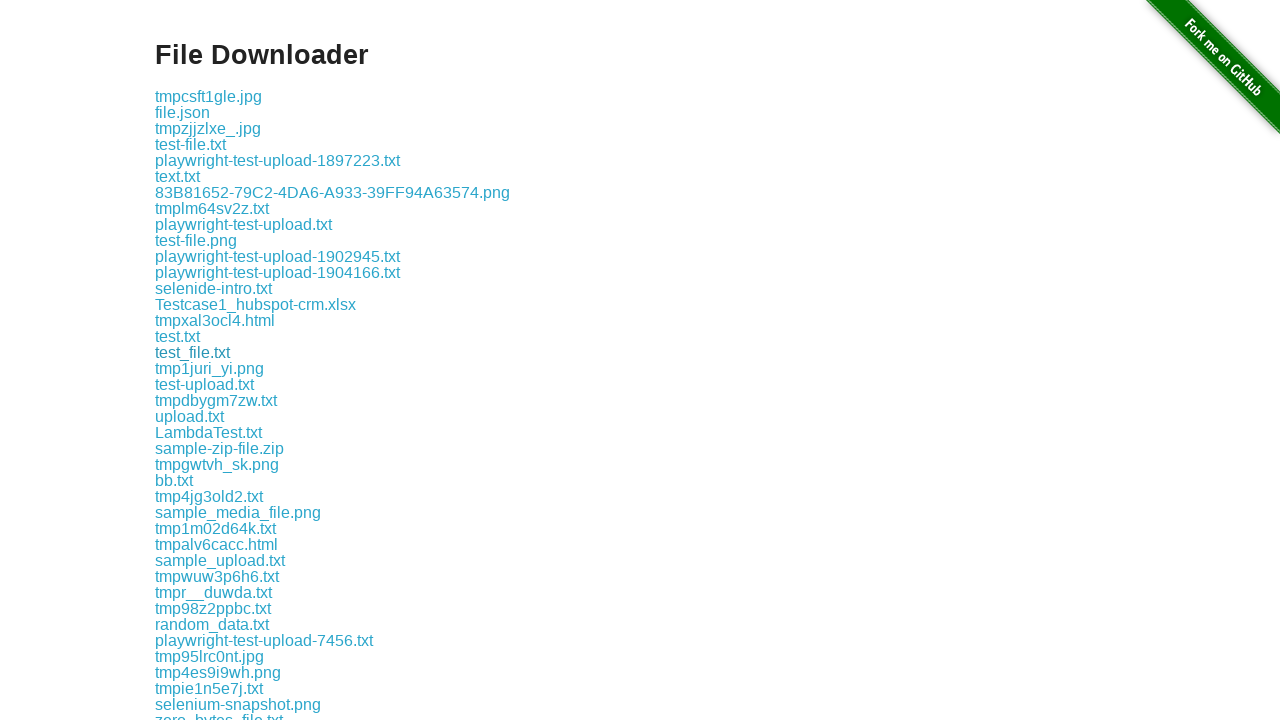